Verifies that the username and password label texts are correct

Starting URL: https://the-internet.herokuapp.com/

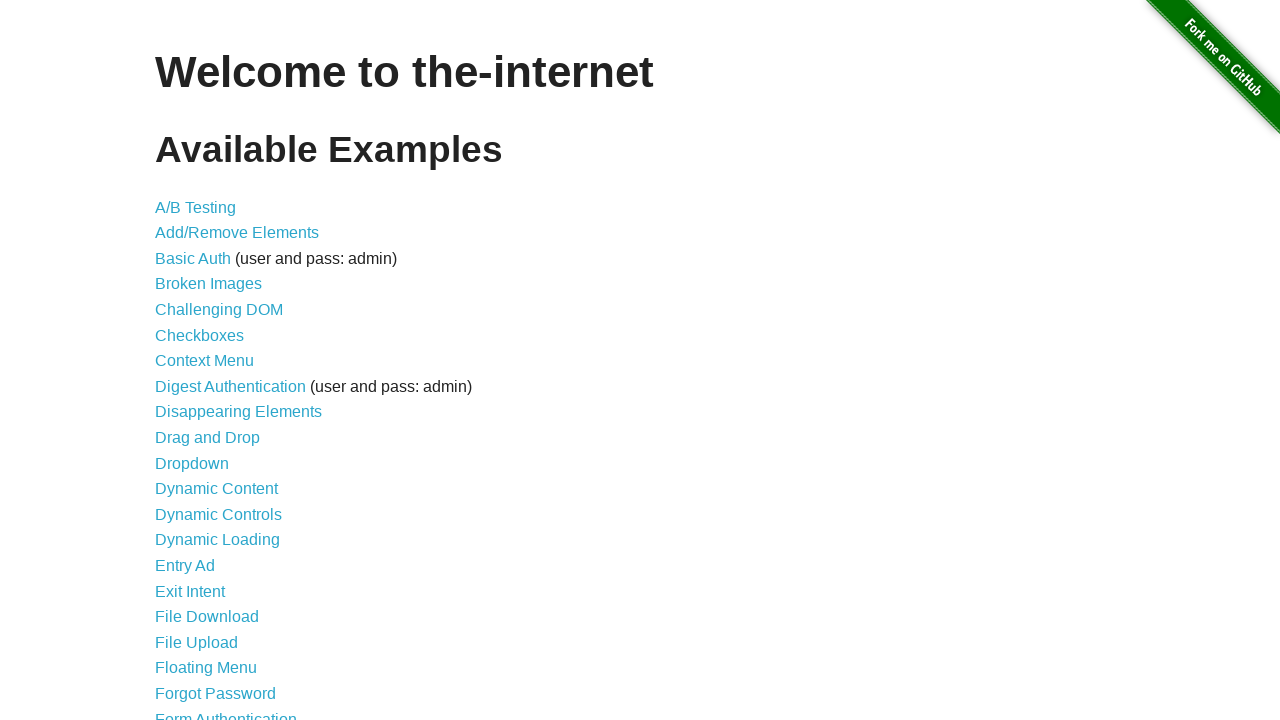

Clicked on Form Authentication link at (226, 712) on xpath=//a[@href='/login']
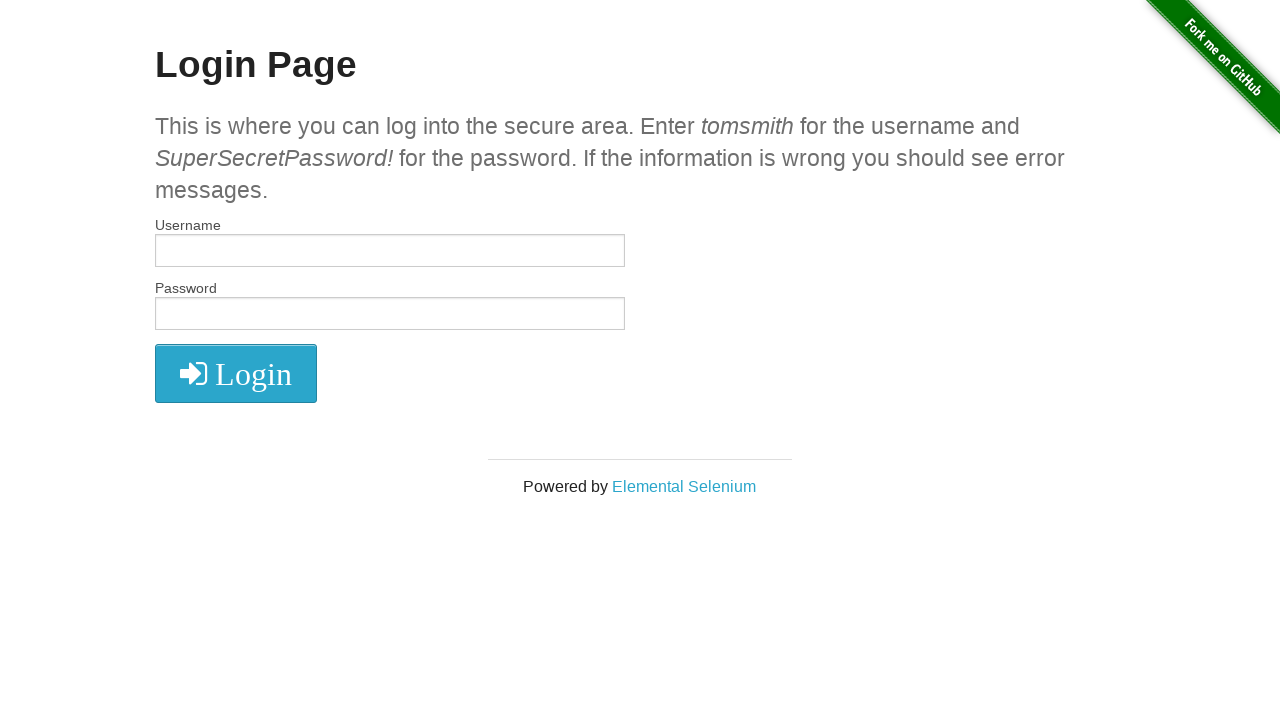

Retrieved username label text content
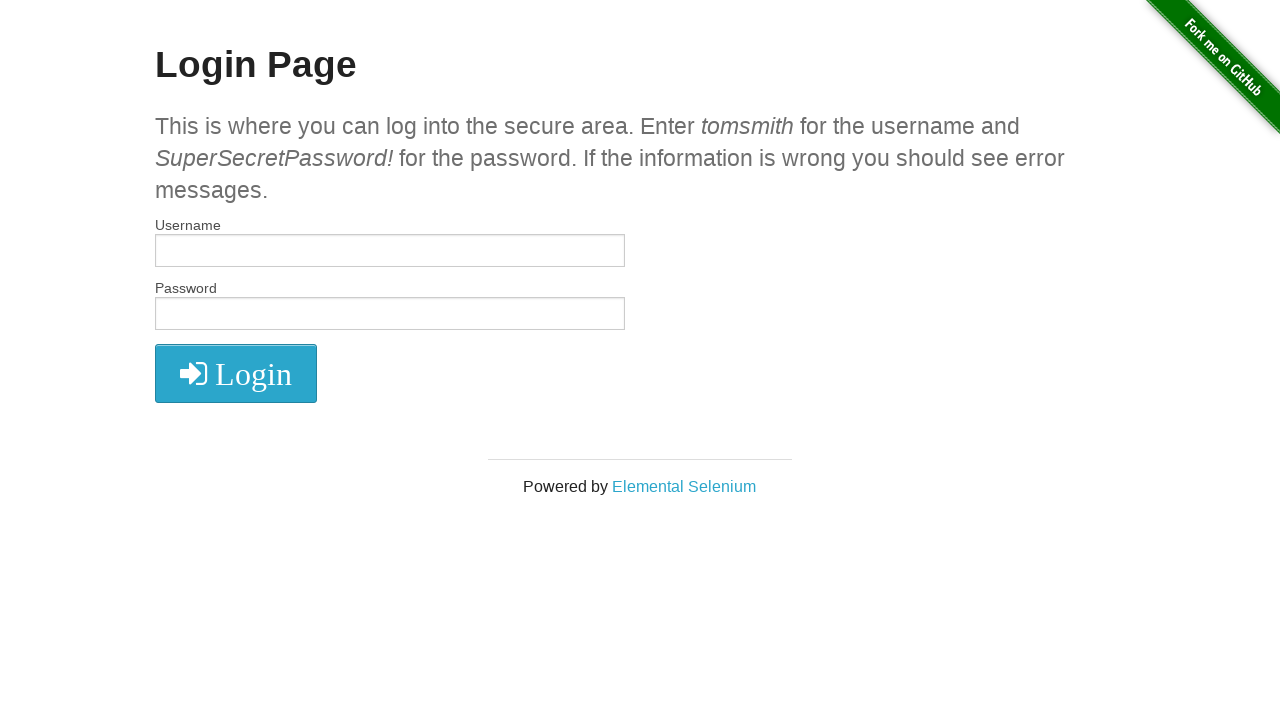

Verified username label text is 'Username'
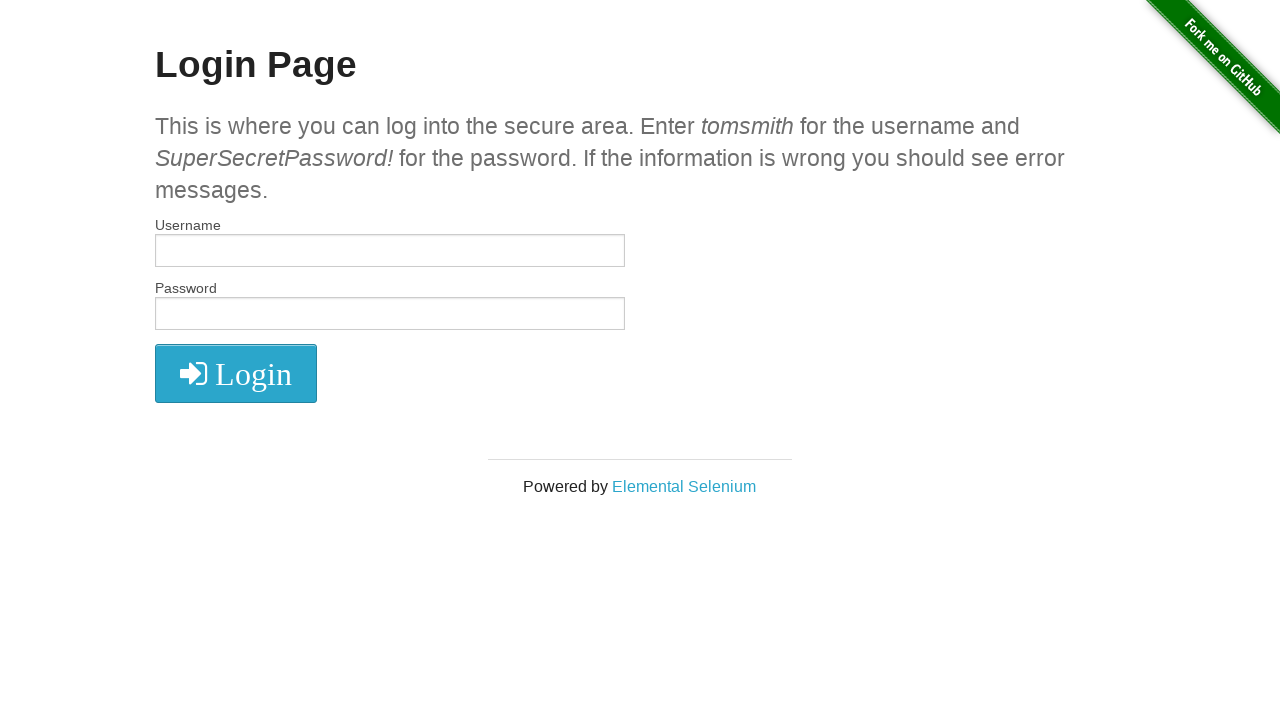

Retrieved password label text content
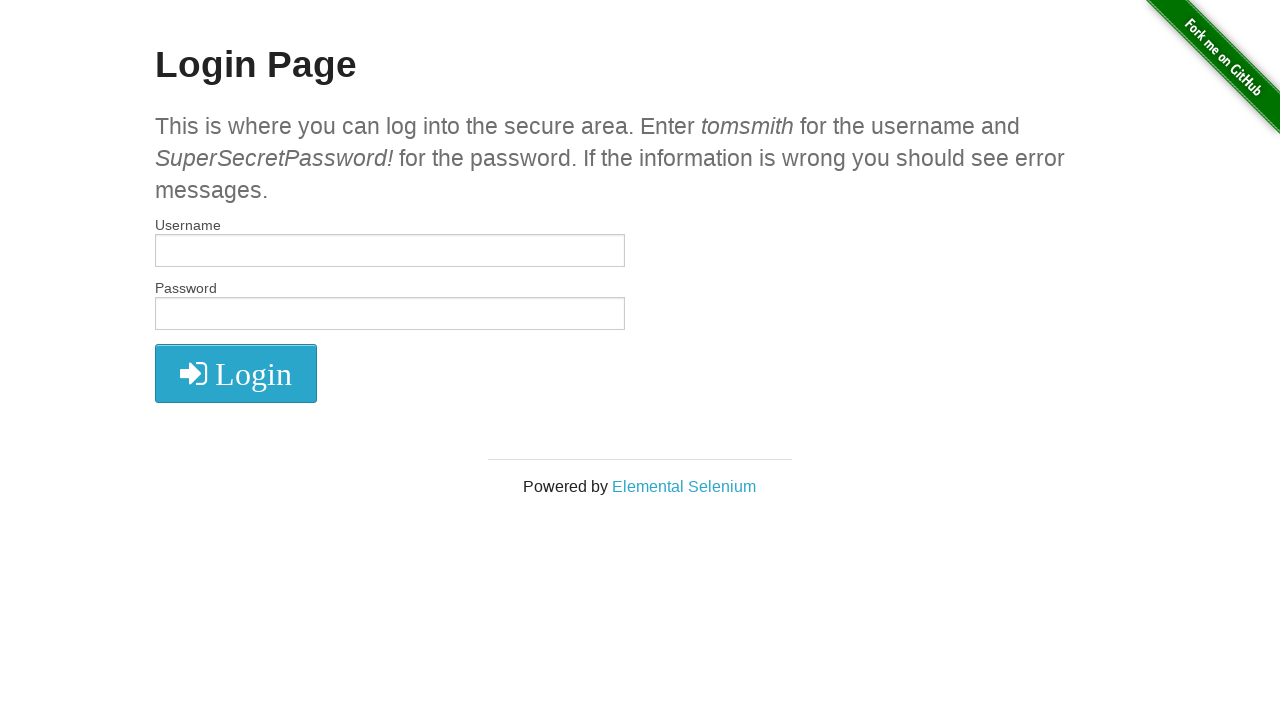

Verified password label text is 'Password'
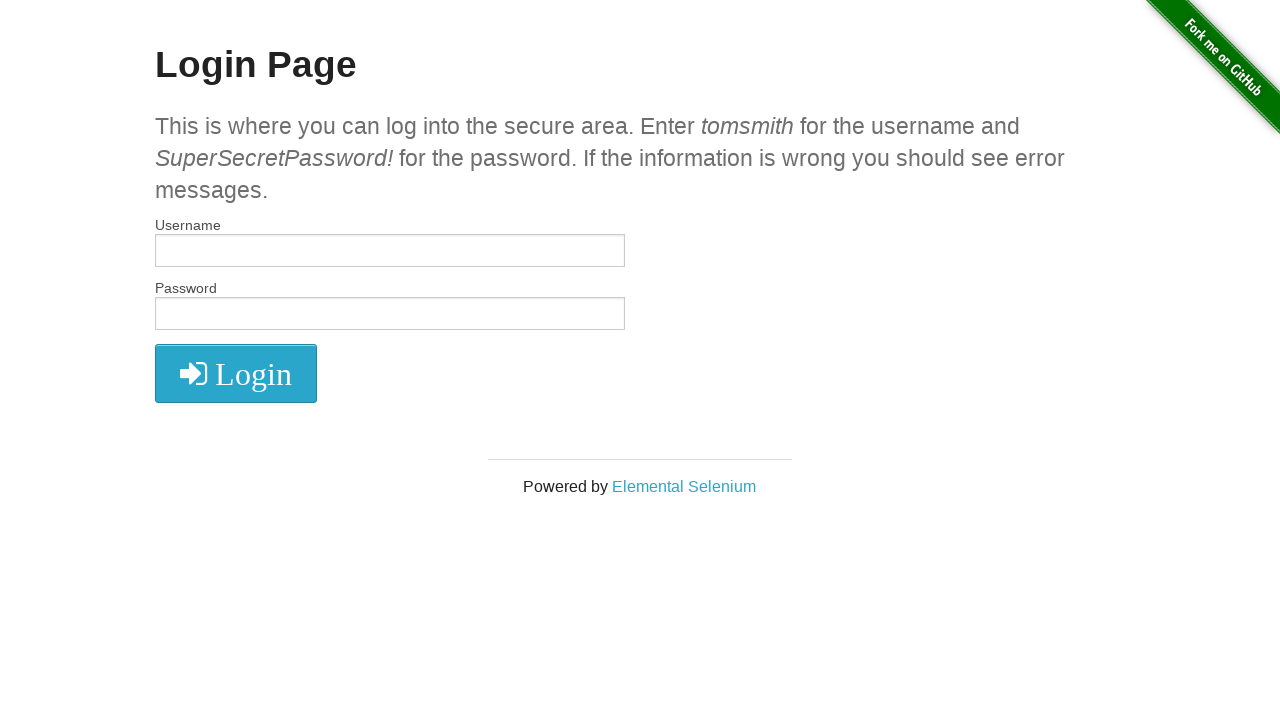

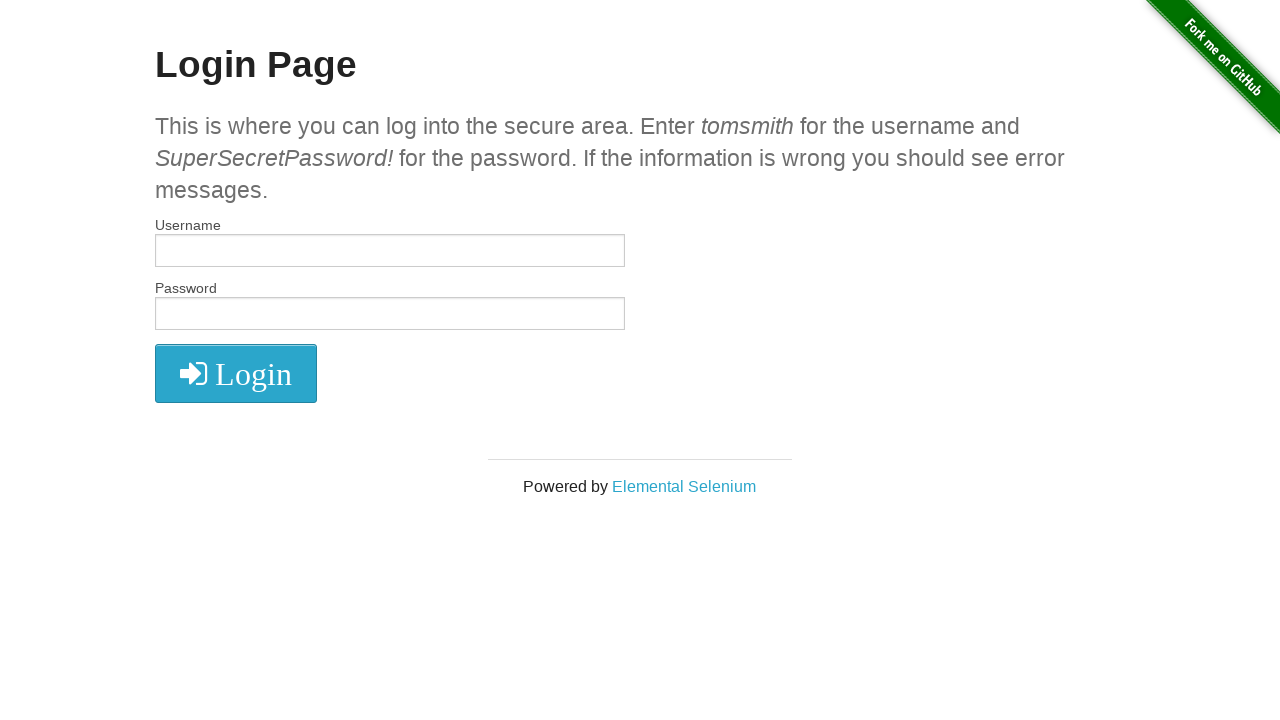